Tests scrolling to a button element on the page using its coordinates

Starting URL: https://dgotlieb.github.io/Actions

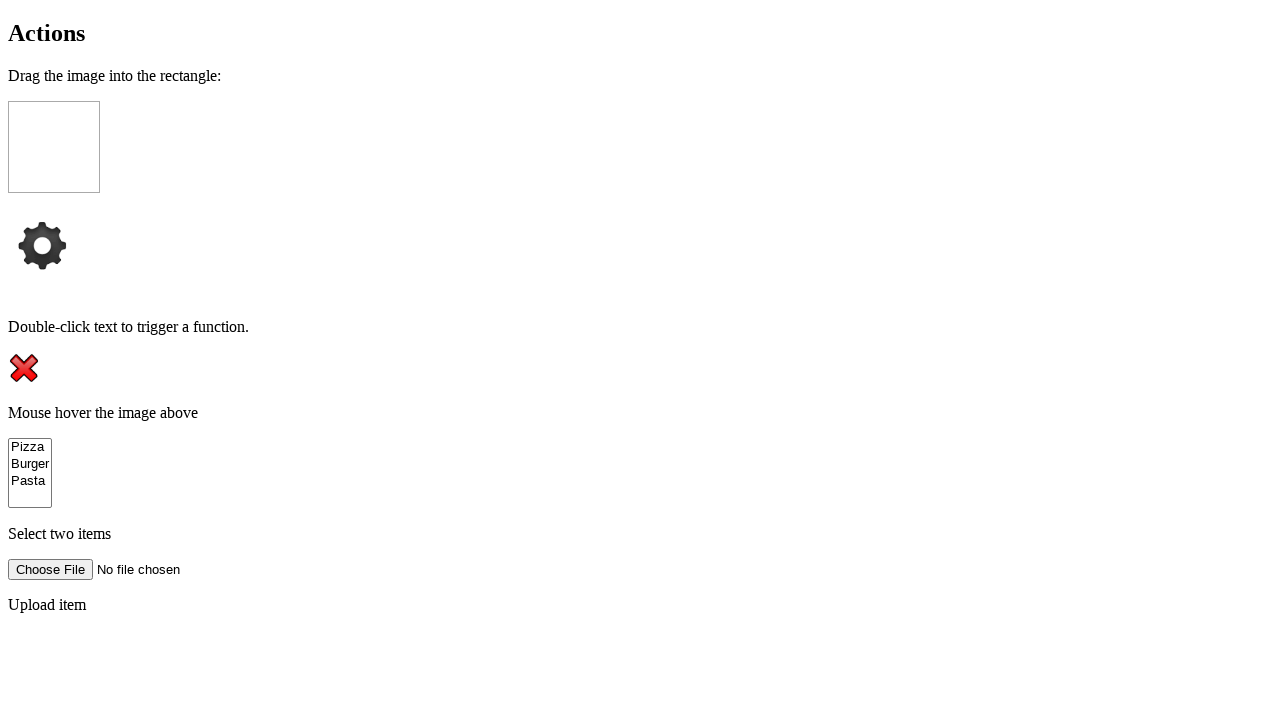

Located button element with id 'clickMe'
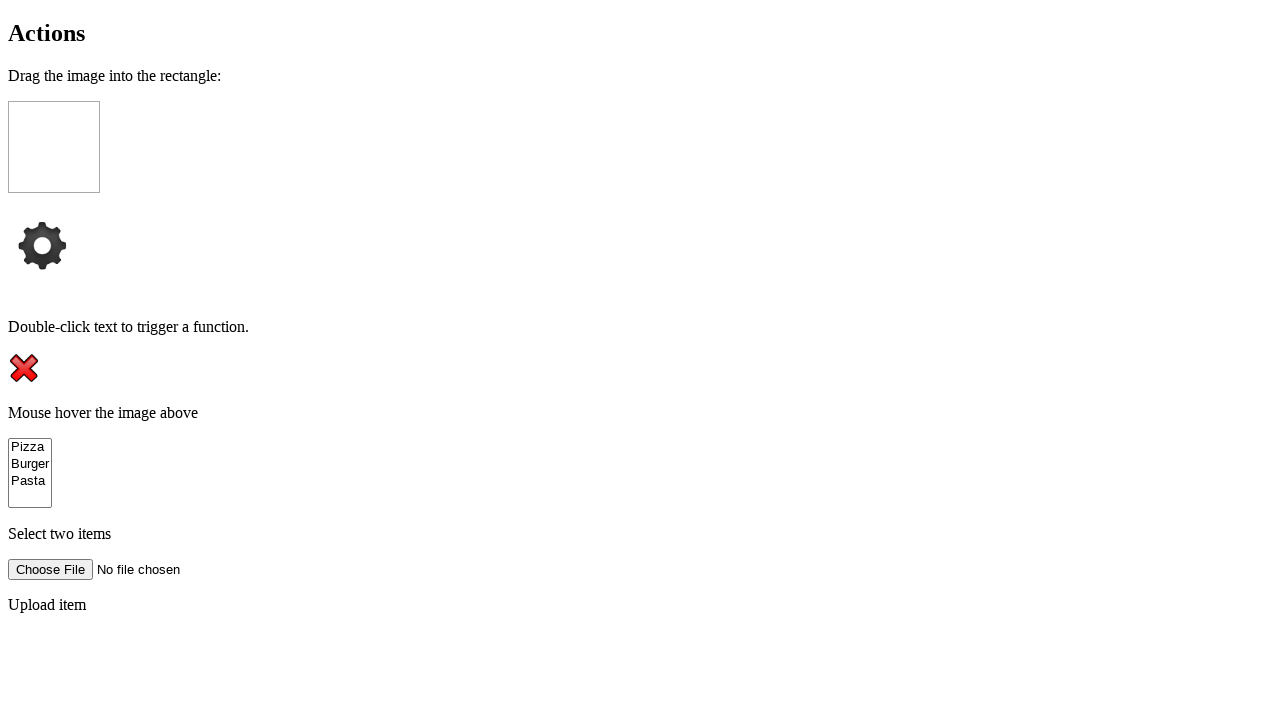

Scrolled button element into view
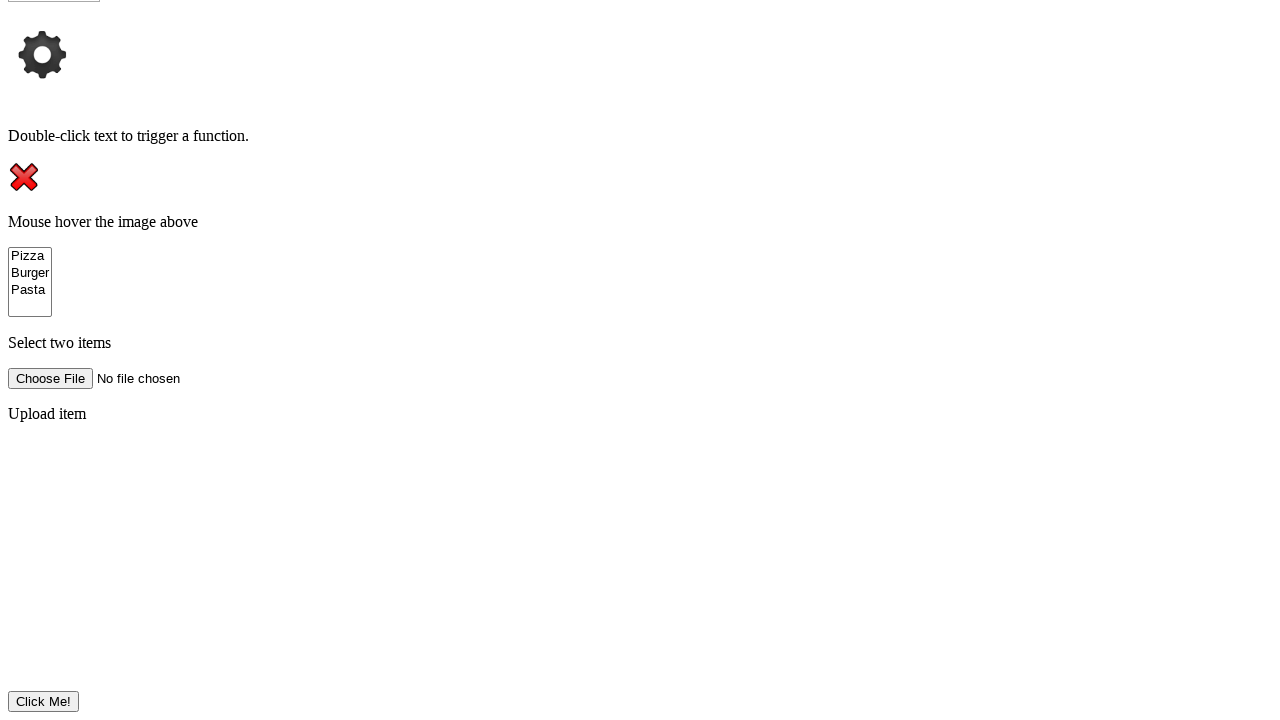

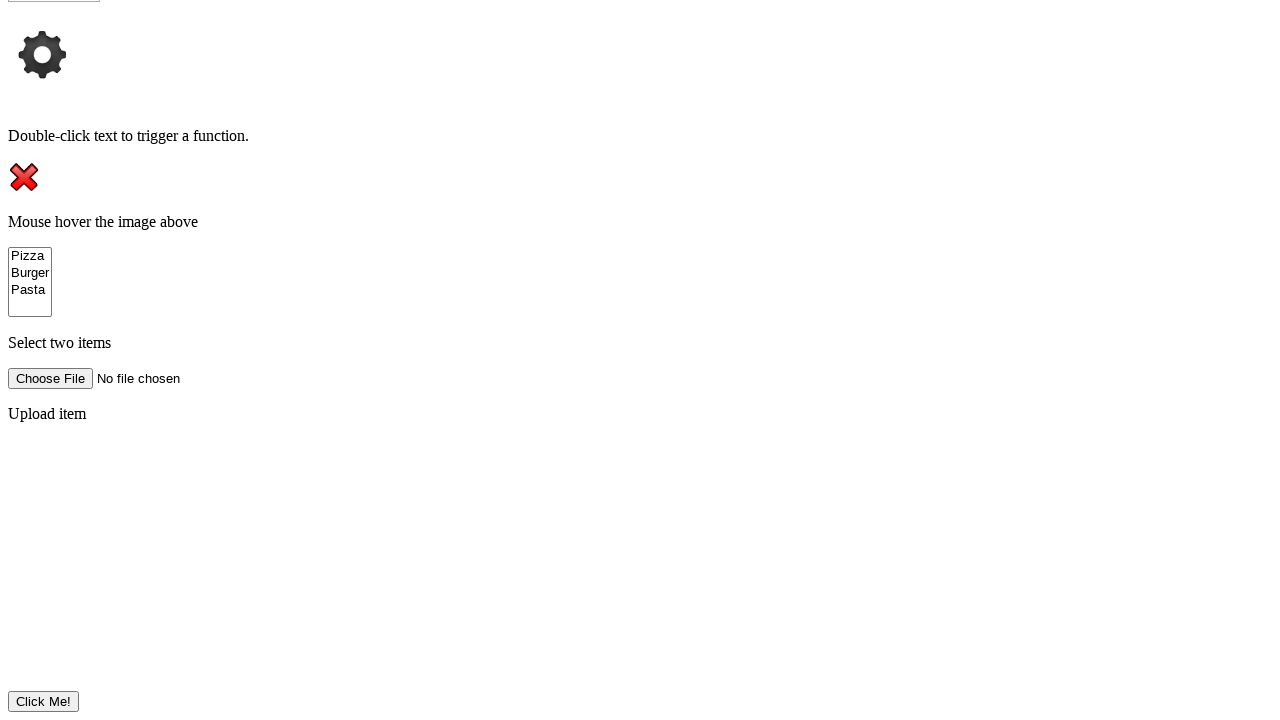